Tests dynamic loading where an element is rendered after a loading bar completes. Clicks a start button and waits for the element to appear and become visible, then verifies the displayed text.

Starting URL: http://the-internet.herokuapp.com/dynamic_loading/2

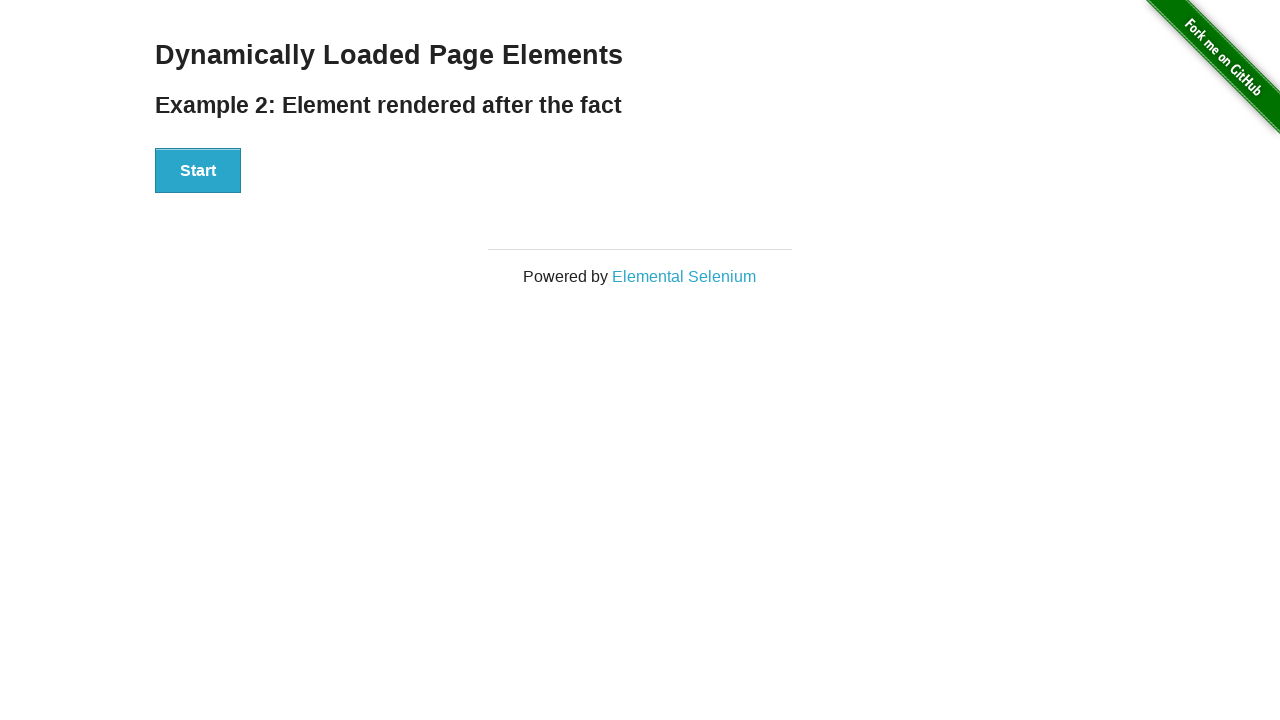

Clicked the Start button to initiate dynamic loading at (198, 171) on #start button
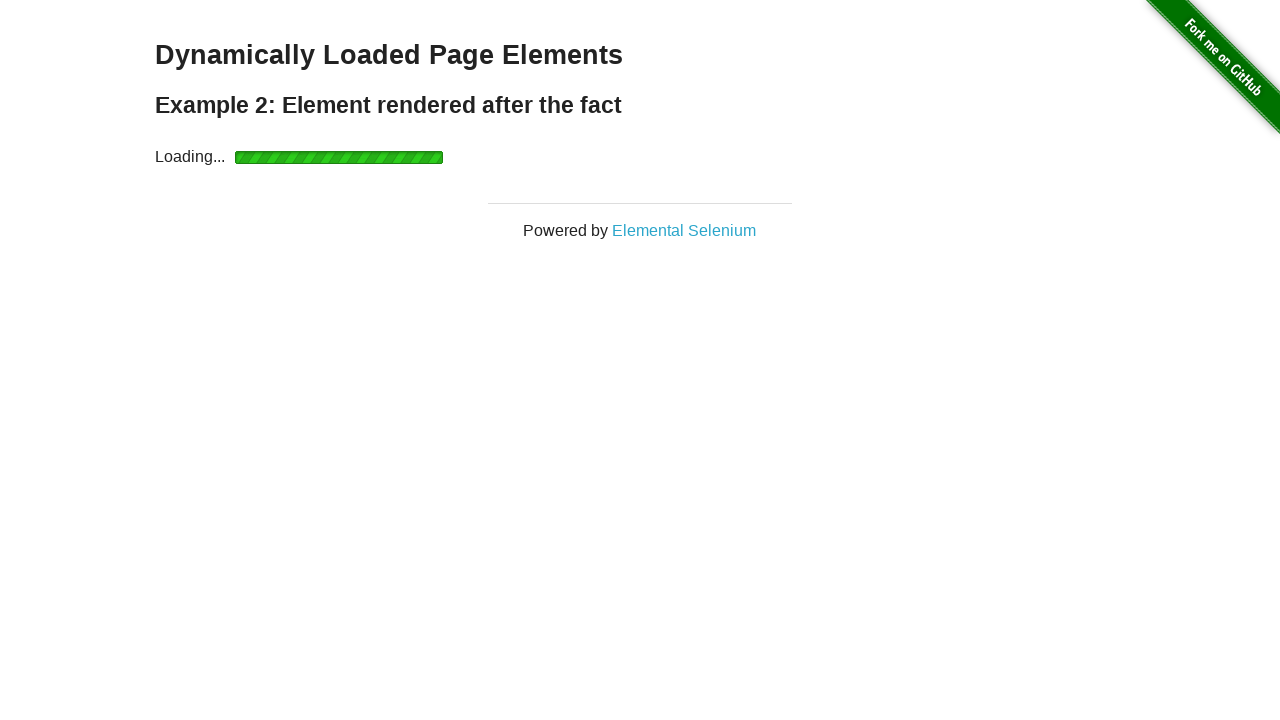

Waited for the finish element to become visible after loading bar completed
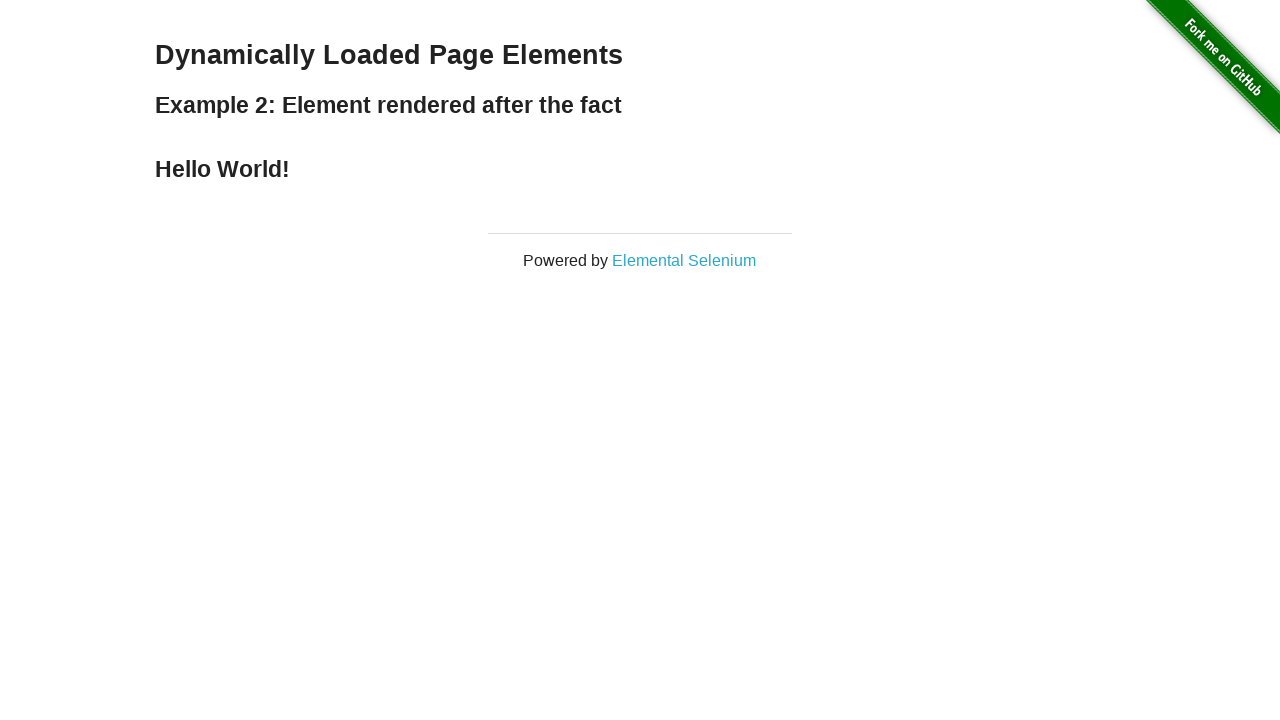

Verified that the finish element displays 'Hello World!' text
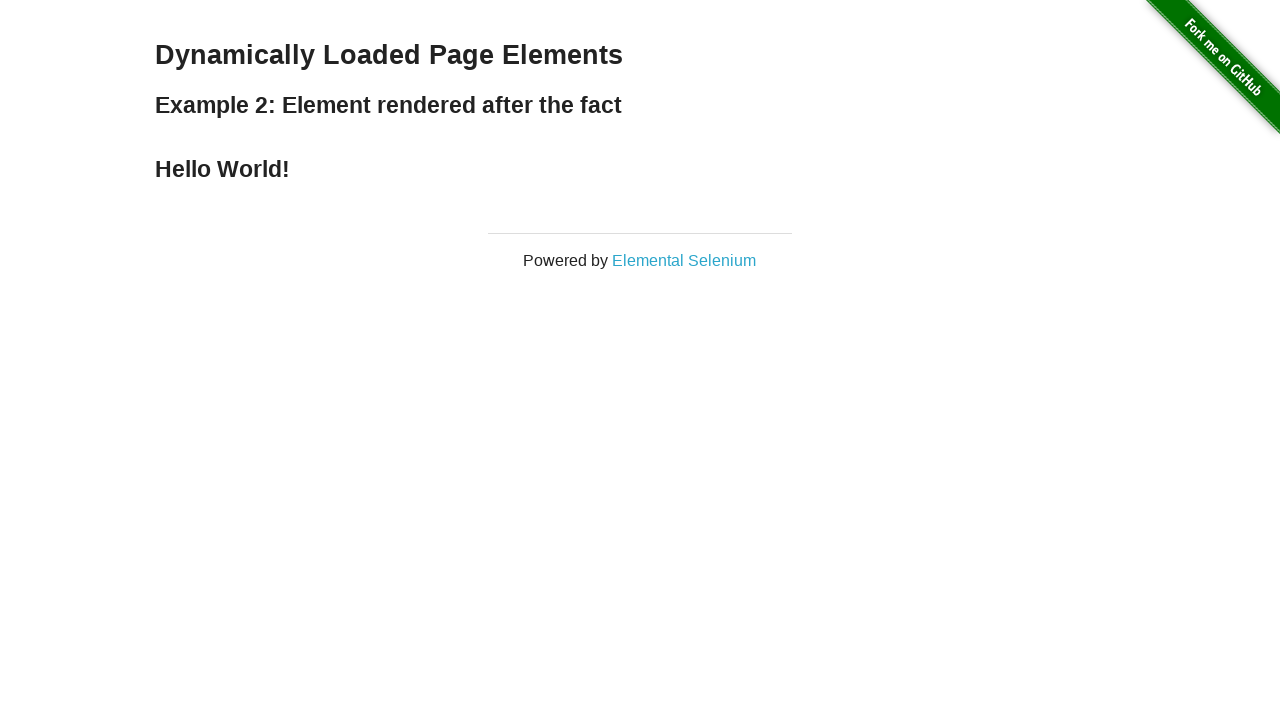

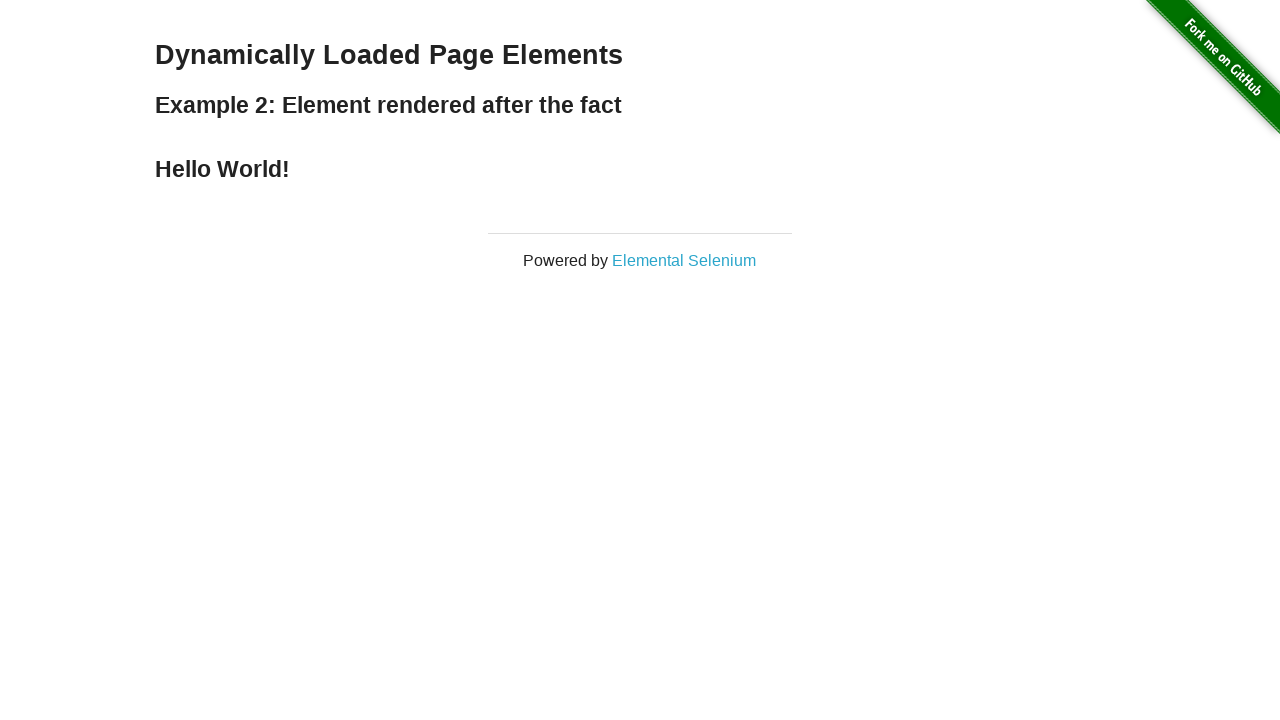